Tests static dropdown selection by selecting an option by index

Starting URL: https://codenboxautomationlab.com/practice/

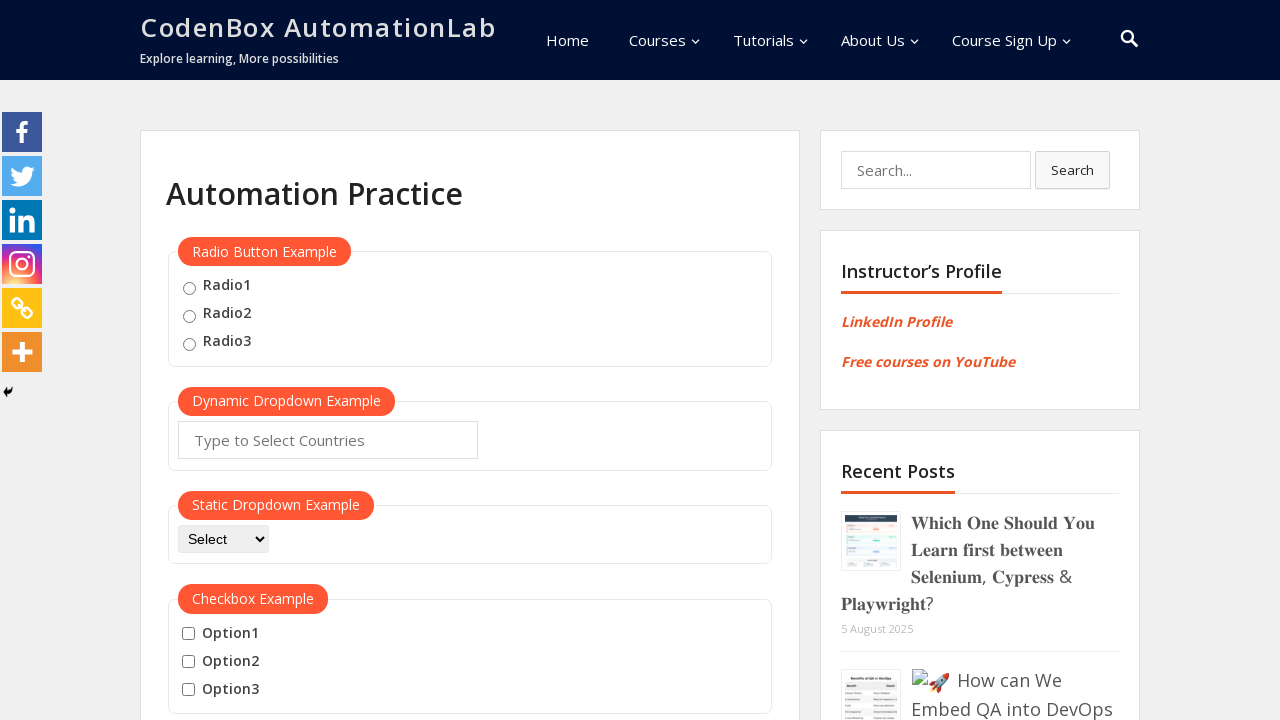

Navigated to practice page
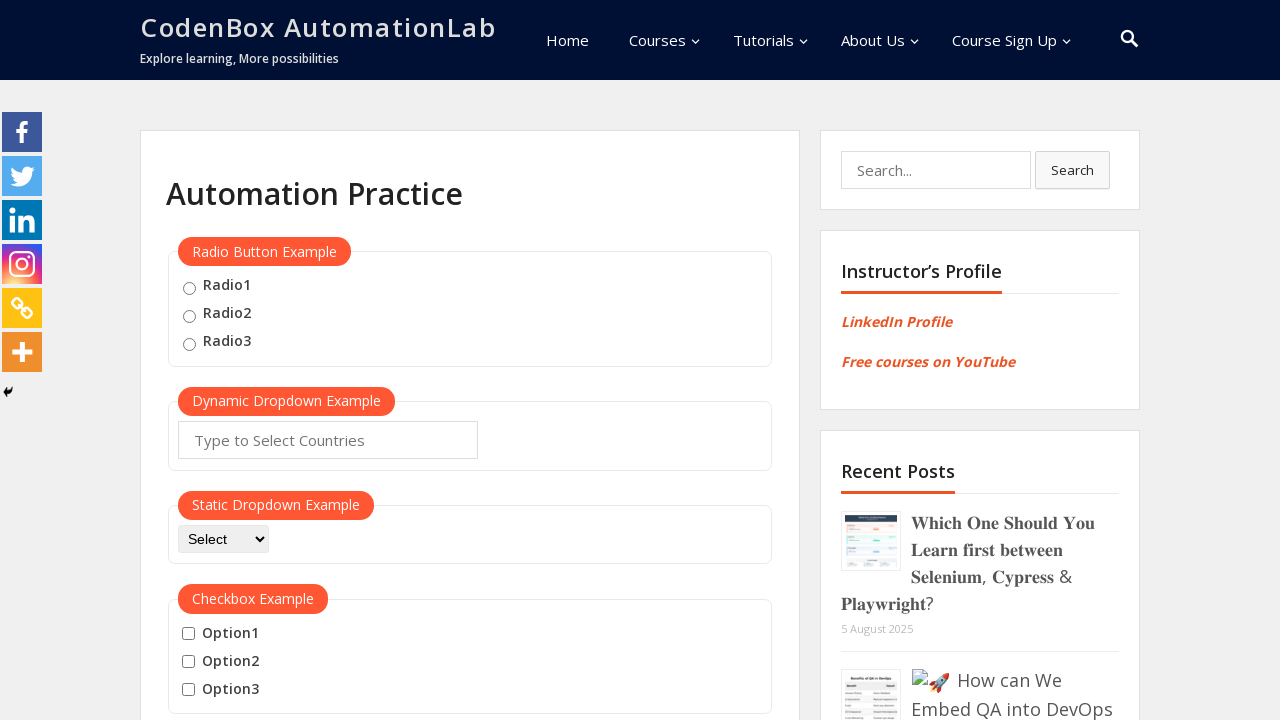

Selected option at index 1 from static dropdown on #dropdown-class-example
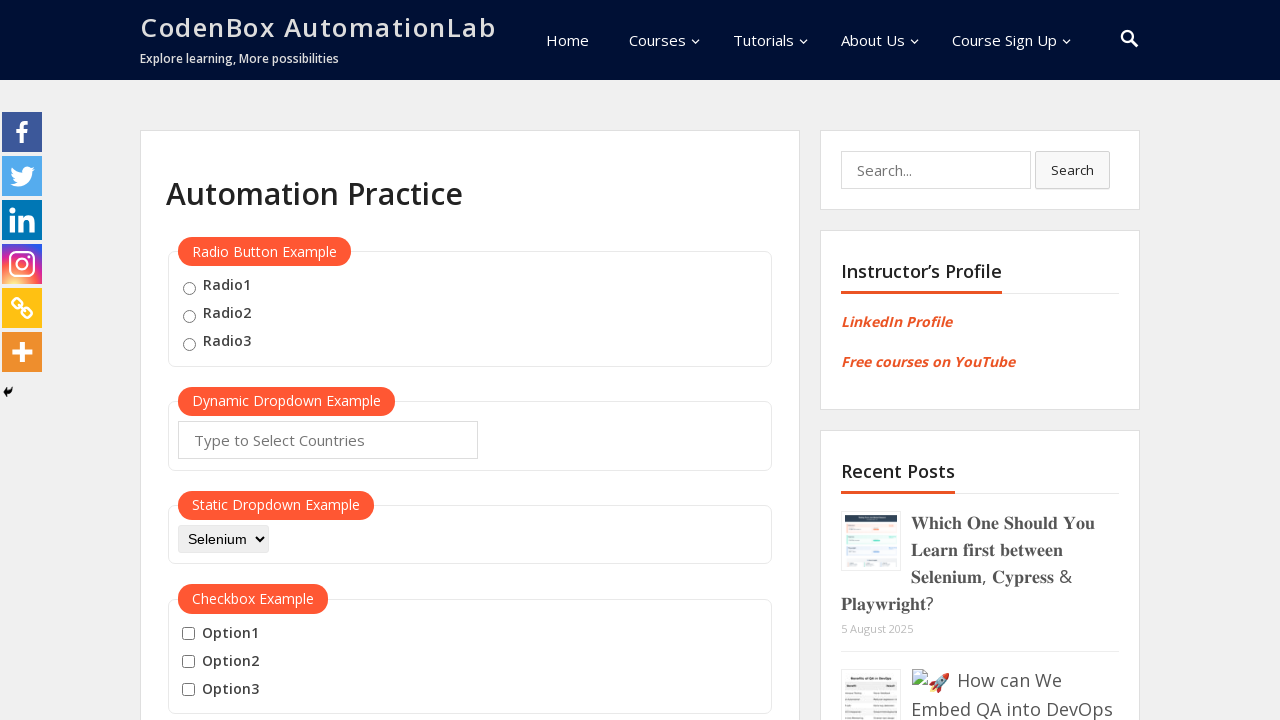

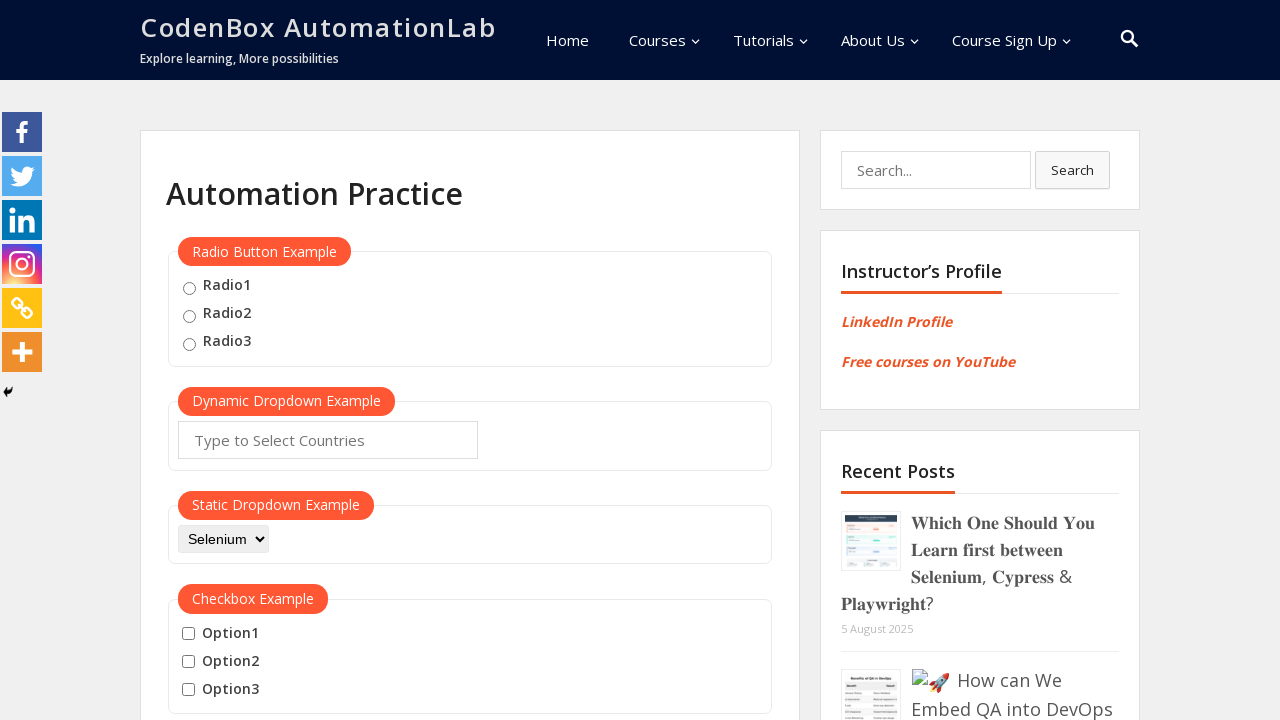